Navigates to a demo table page and verifies that the table with department data is loaded and accessible

Starting URL: http://automationbykrishna.com/#

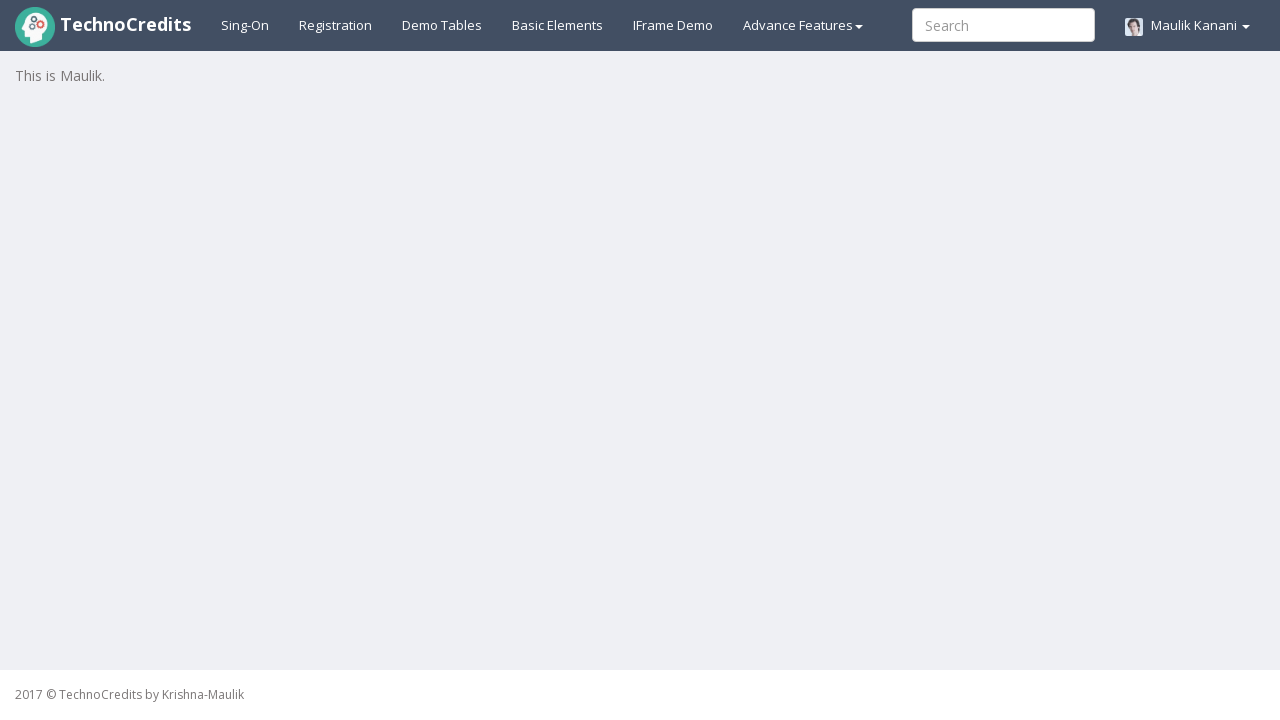

Clicked on the demo table link at (442, 25) on a#demotable
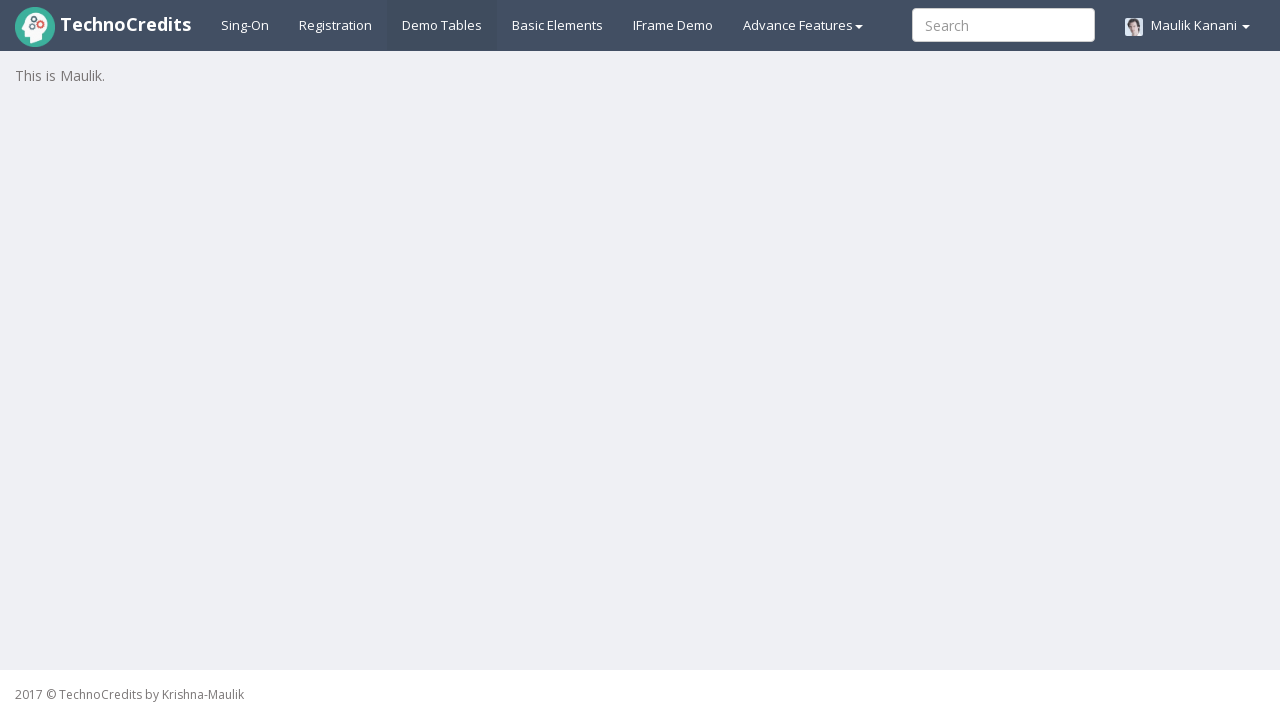

Table with department data loaded successfully
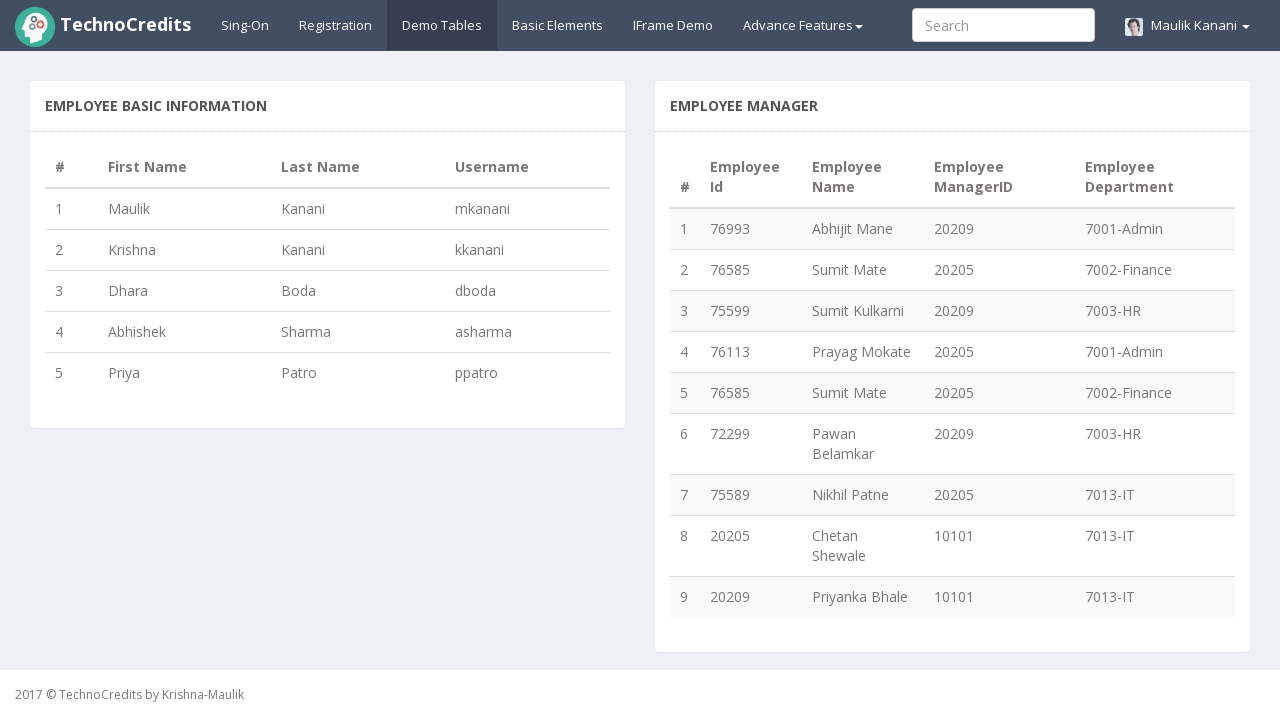

Department column cells verified and accessible
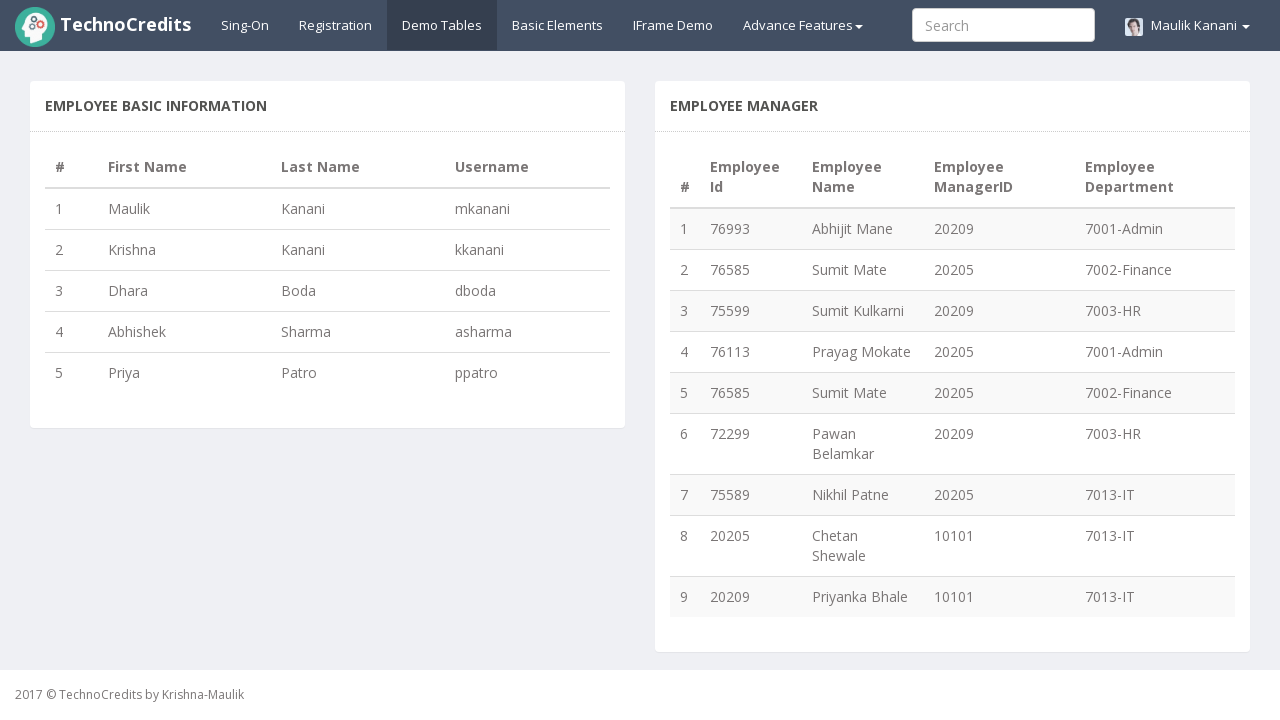

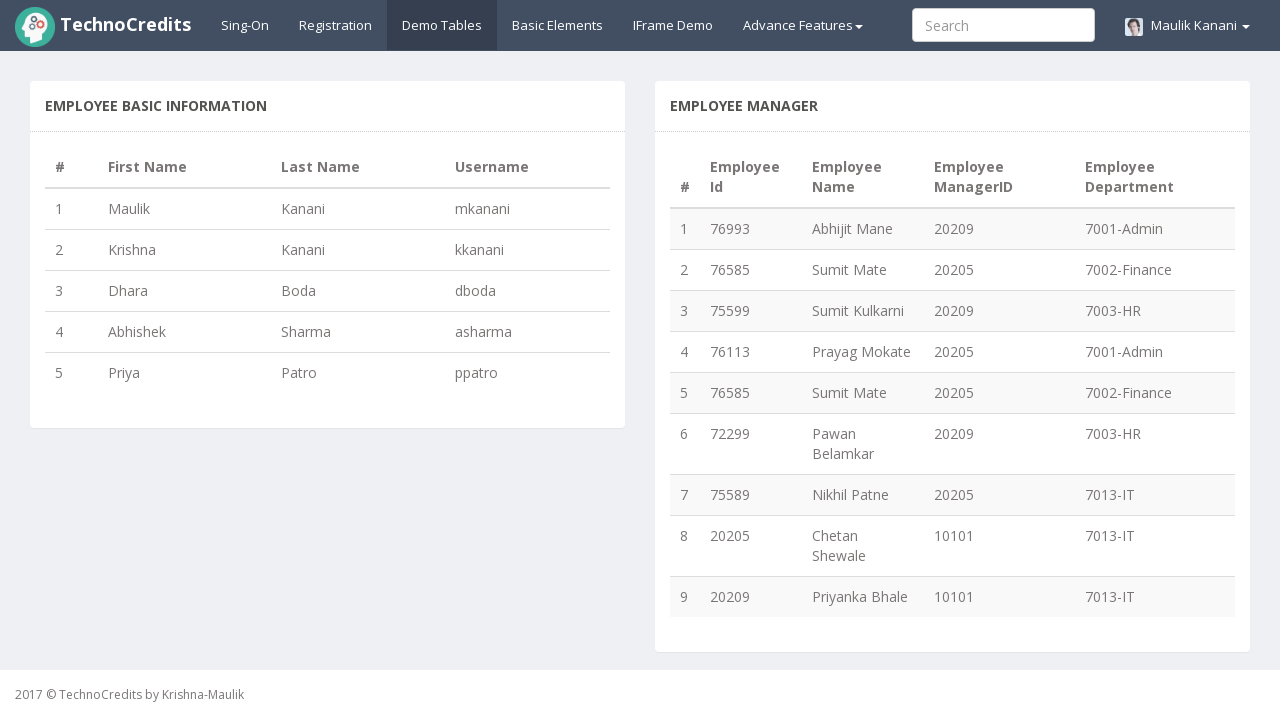